Tests dynamic element addition and removal functionality by clicking Add Element button, then deleting the newly created element

Starting URL: https://practice.cydeo.com/add_remove_elements/

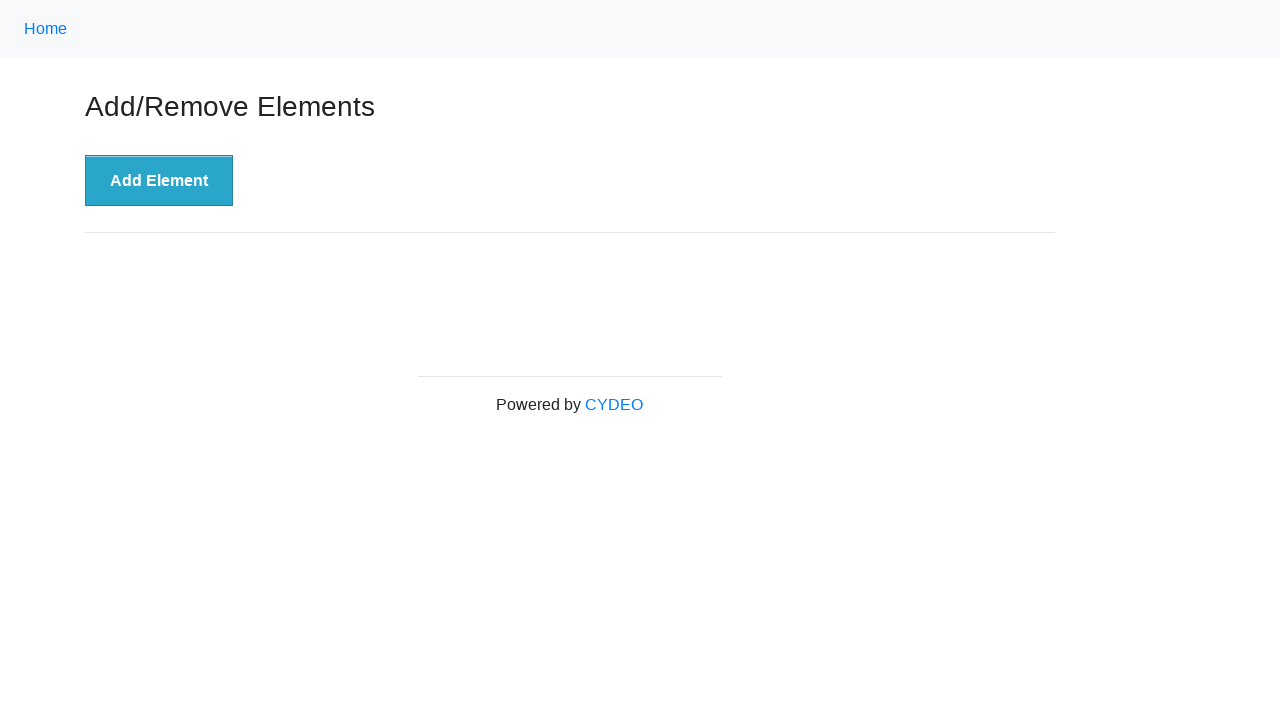

Clicked 'Add Element' button to create a new delete button at (159, 181) on xpath=//button[text()='Add Element']
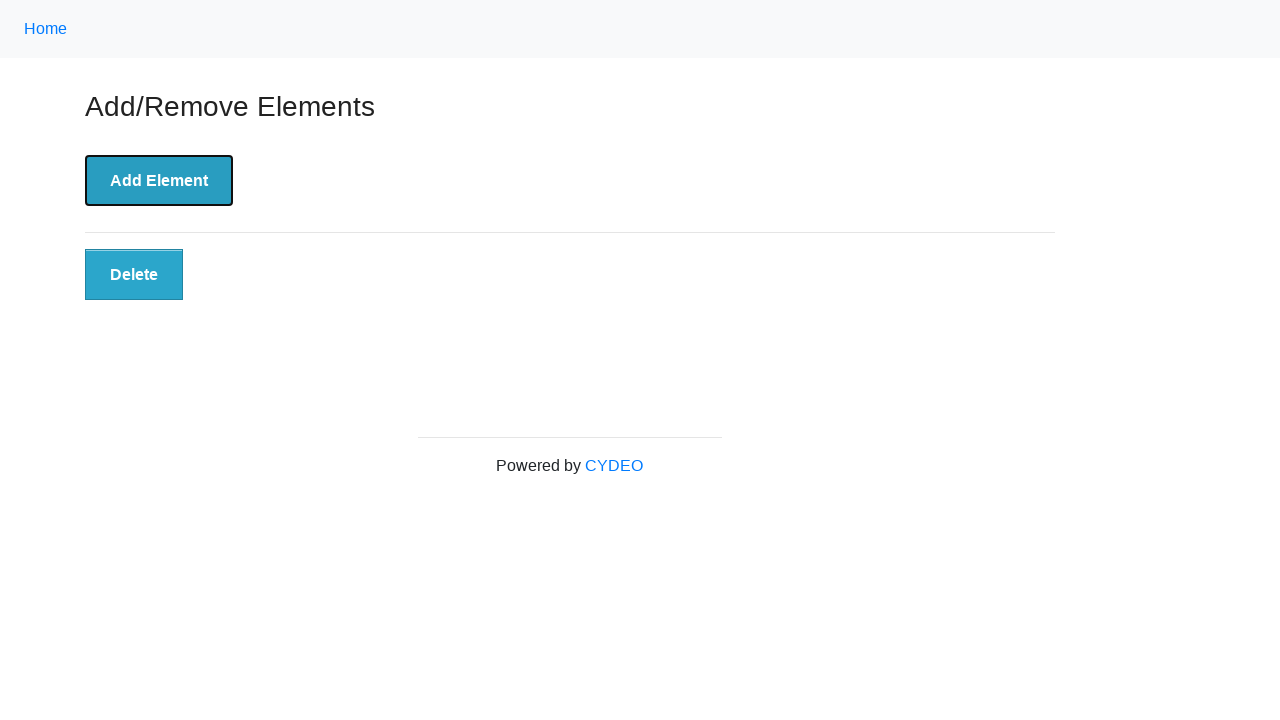

Clicked the newly created delete button to remove it at (134, 275) on xpath=//button[@class='added-manually']
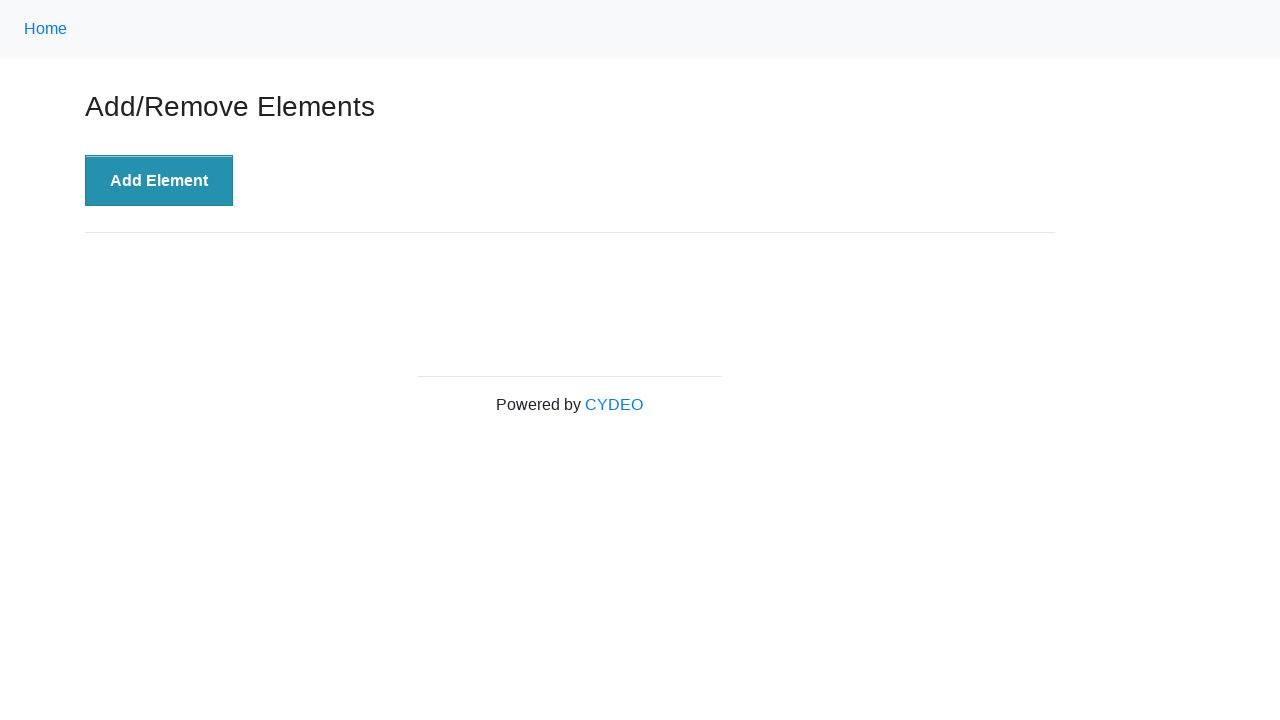

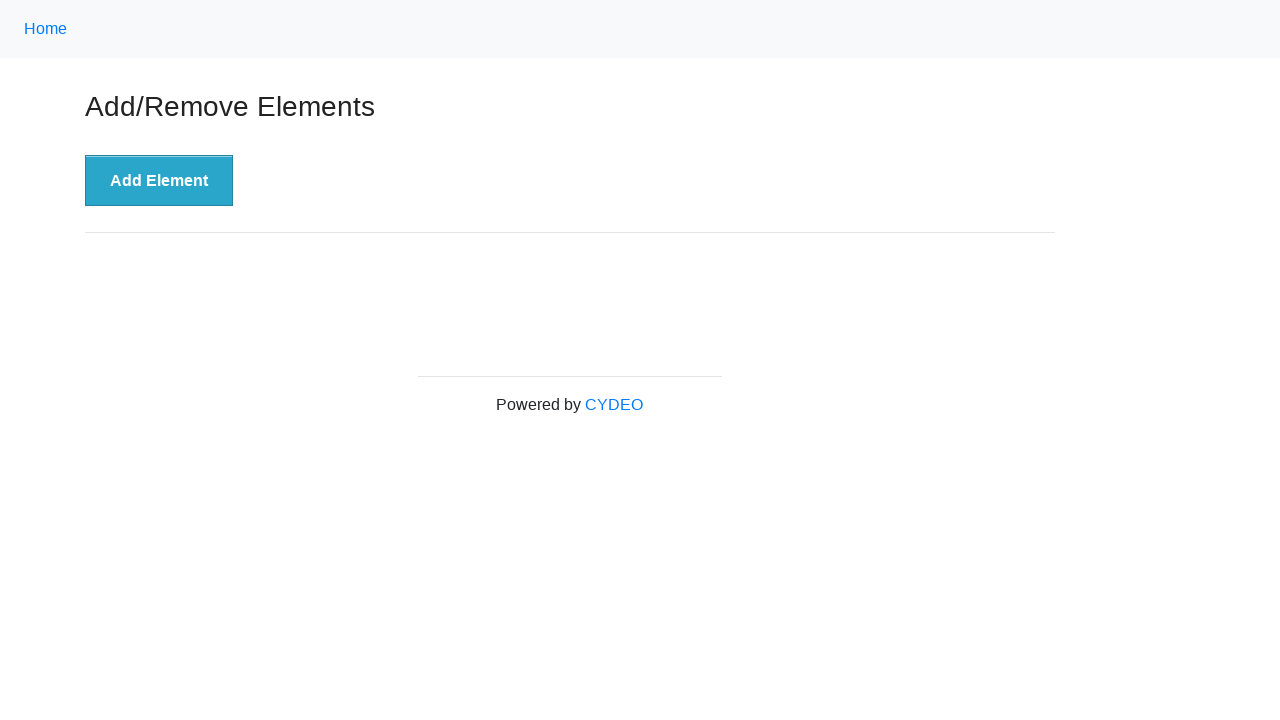